Tests a multi-step form flow by calculating a mathematical value to find and click a link, then filling out a form with personal information (first name, last name, city, country) and submitting it.

Starting URL: http://suninjuly.github.io/find_link_text

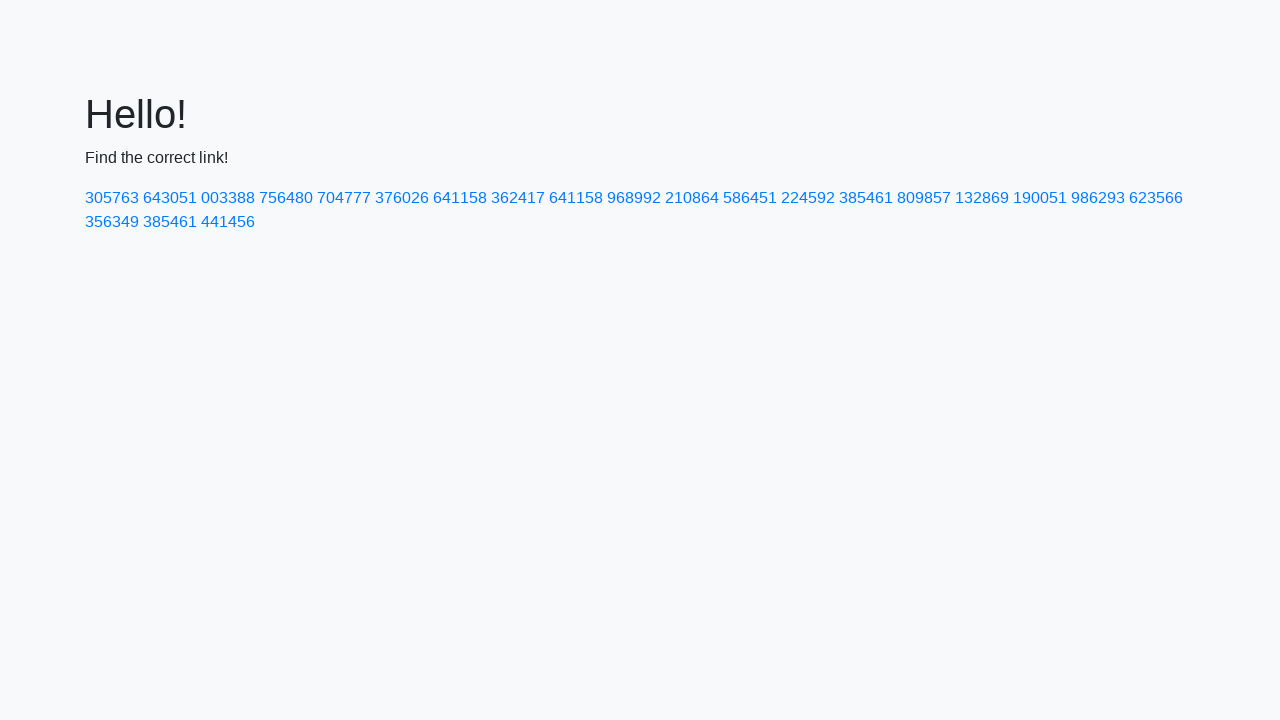

Calculated link text using mathematical formula: π^e * 10000
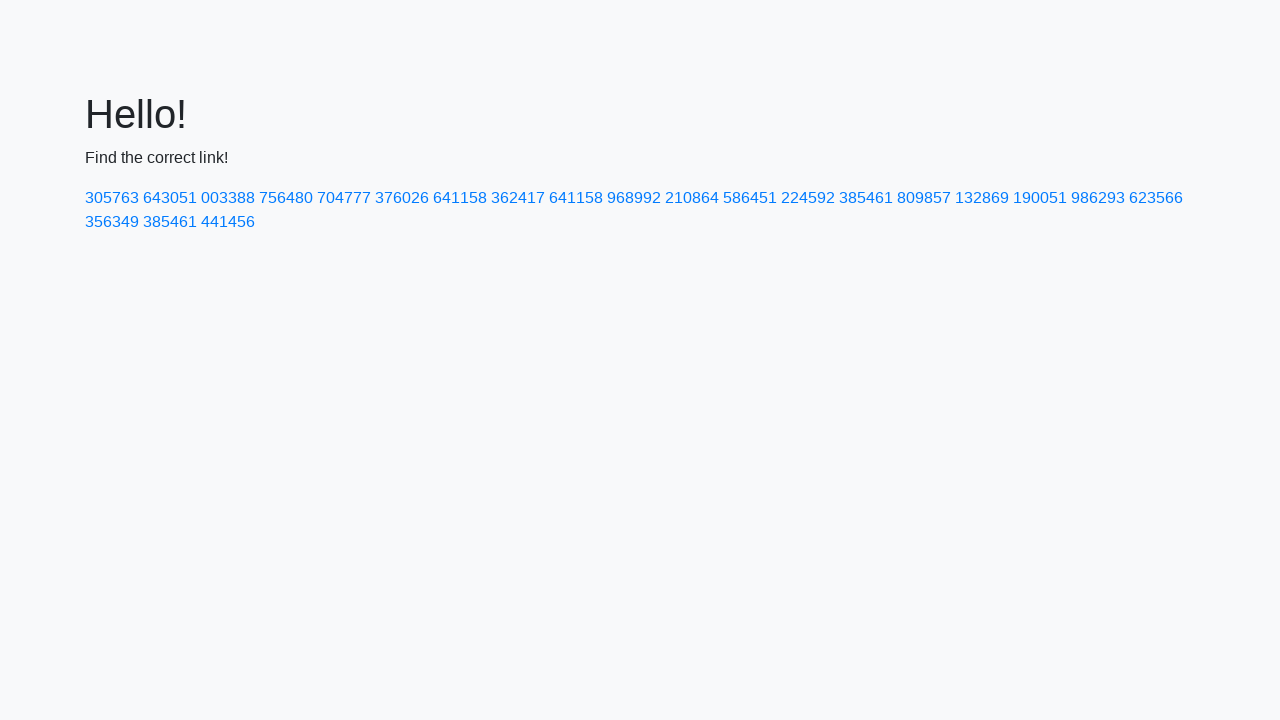

Clicked link with calculated text '224592' at (808, 198) on text=224592
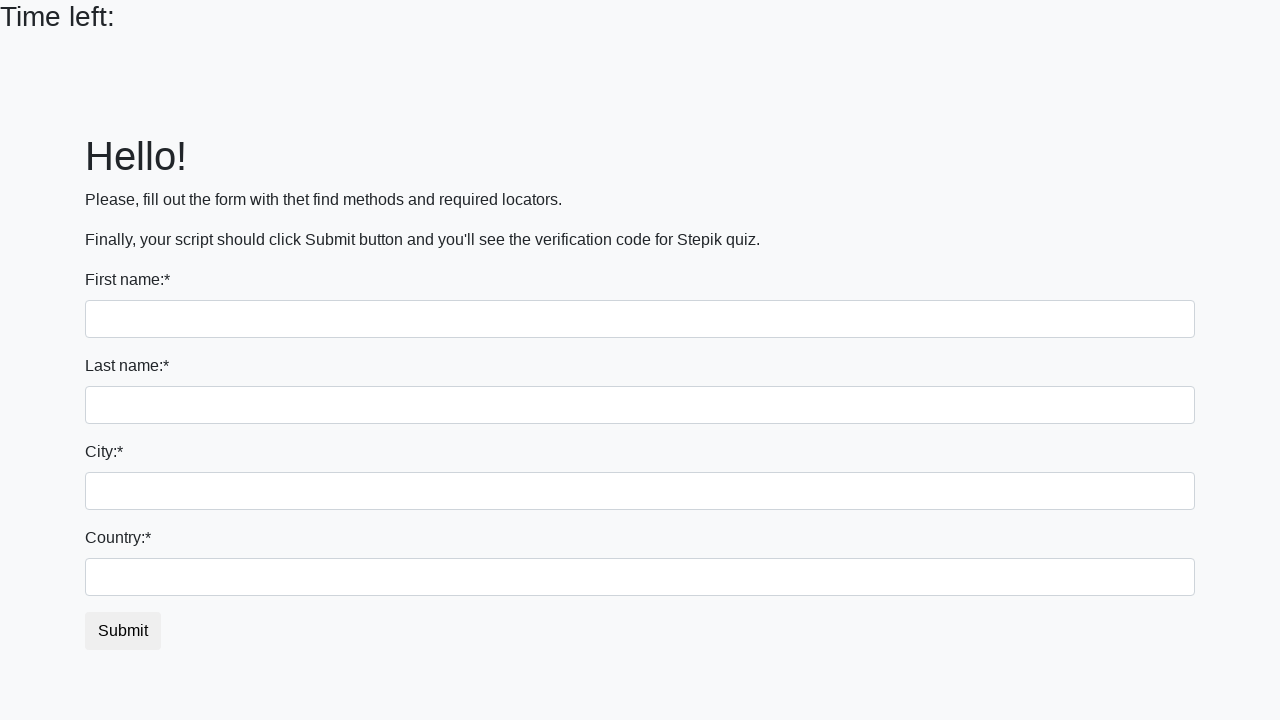

Filled first name field with 'Ivan' on .form-control
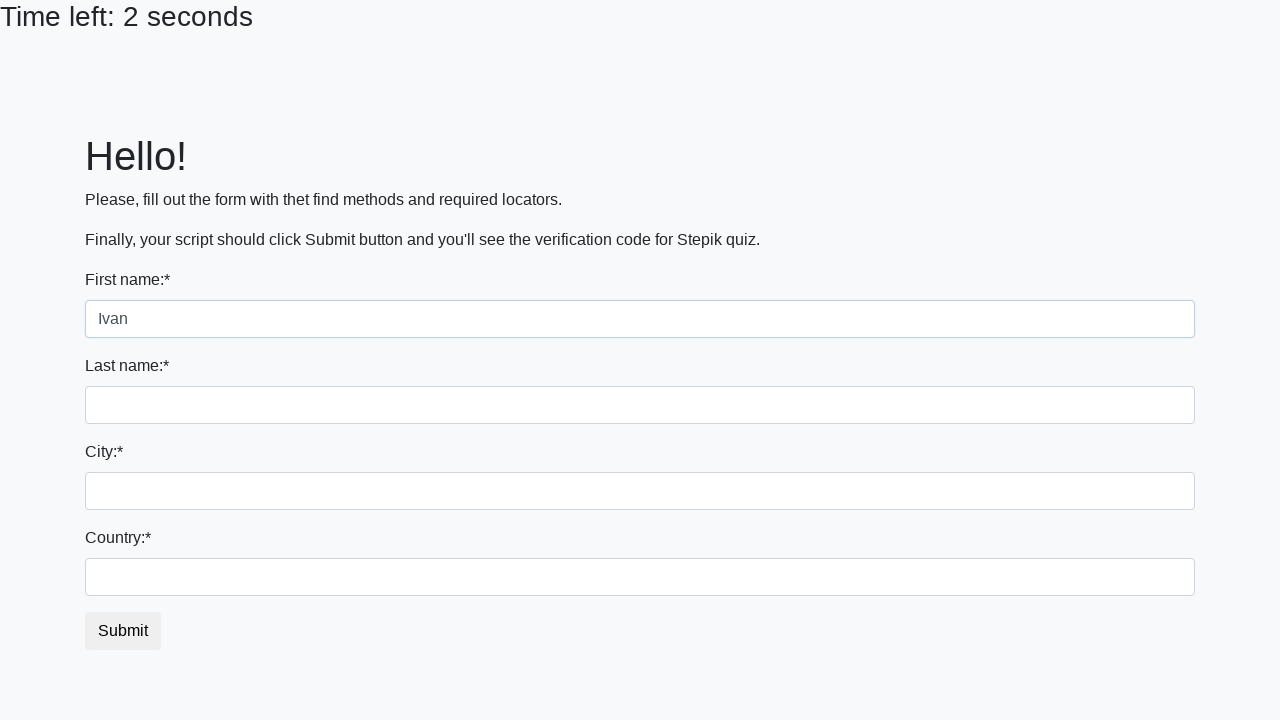

Filled last name field with 'Petrov' on input[name='last_name']
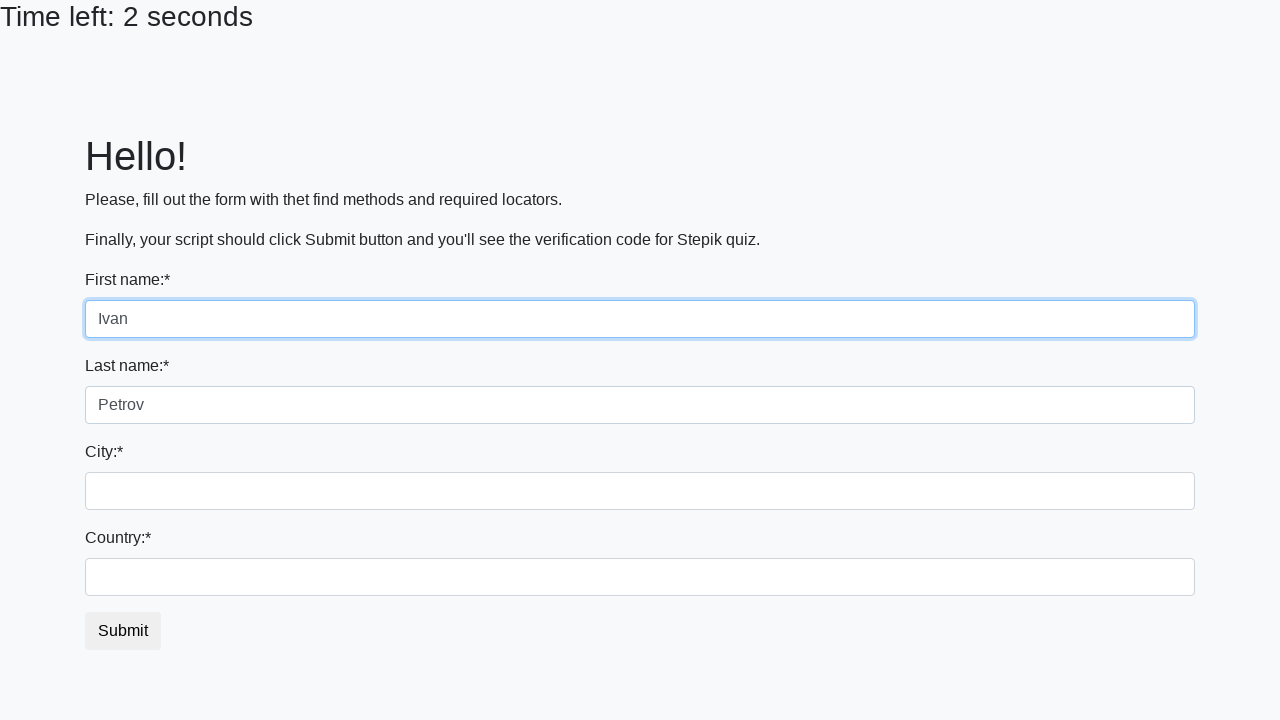

Filled city field with 'Smolensk' on .city
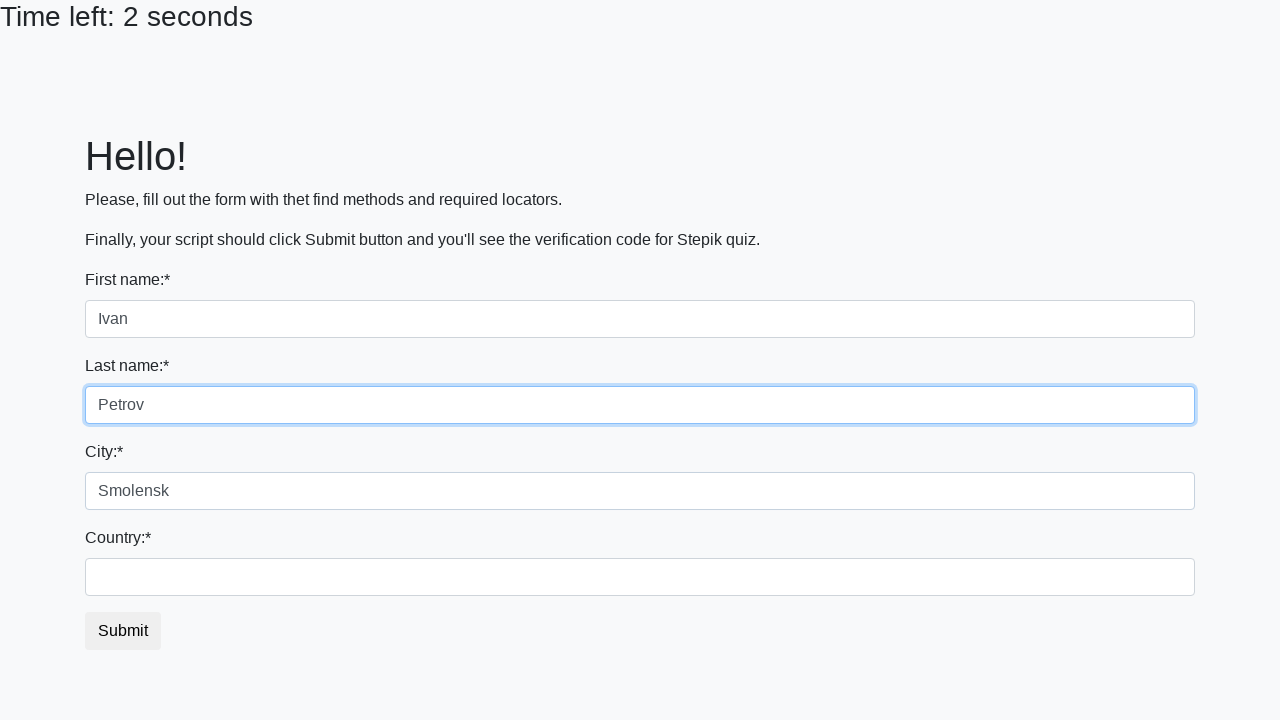

Filled country field with 'Russia' on #country
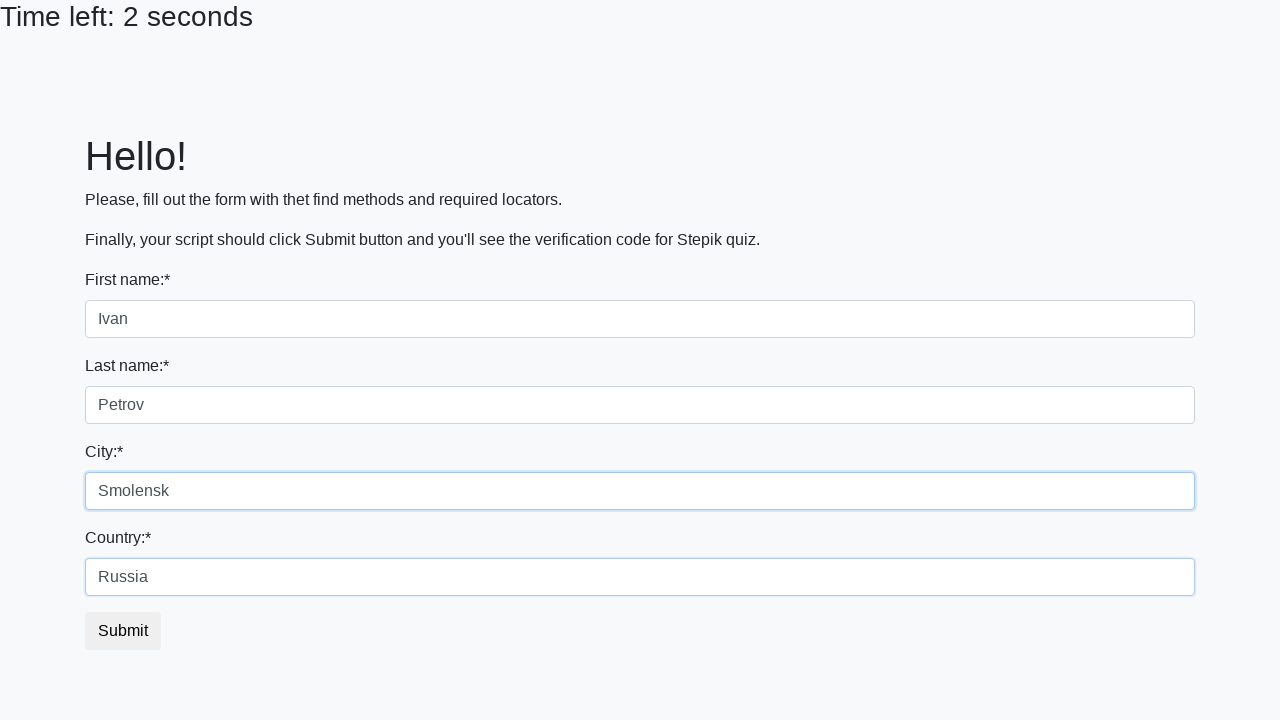

Clicked submit button to complete form submission at (123, 631) on button.btn
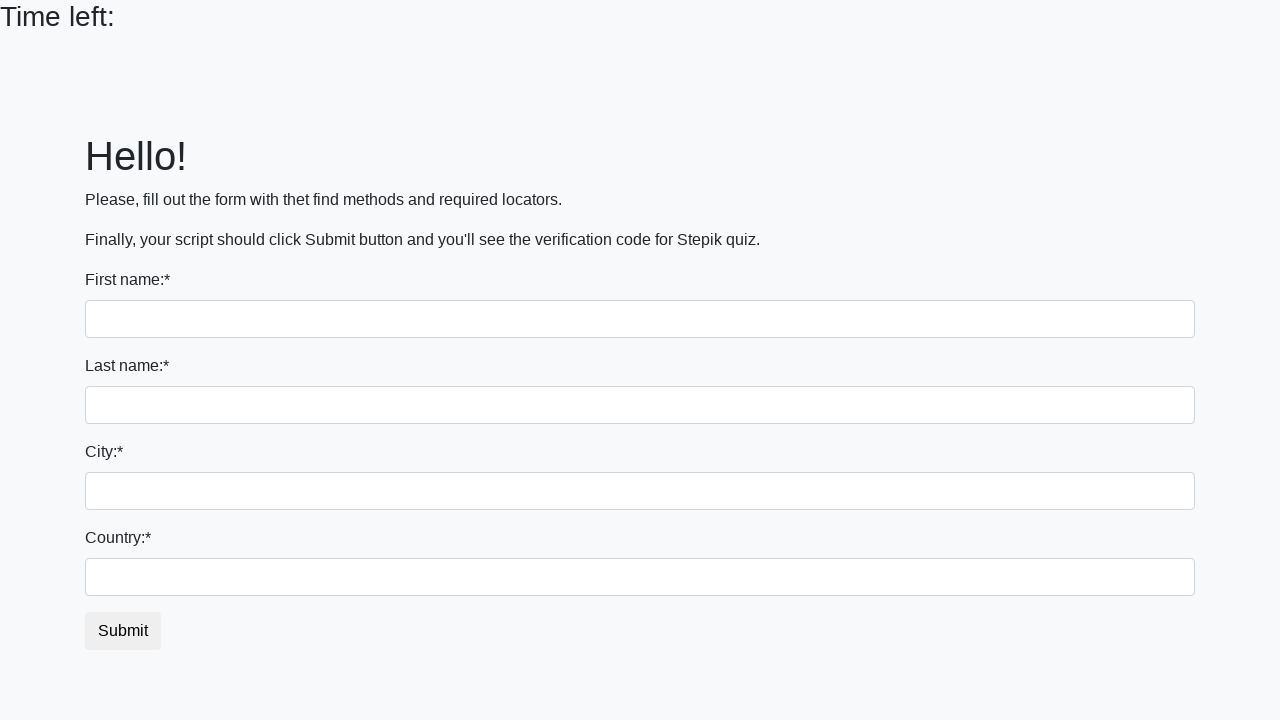

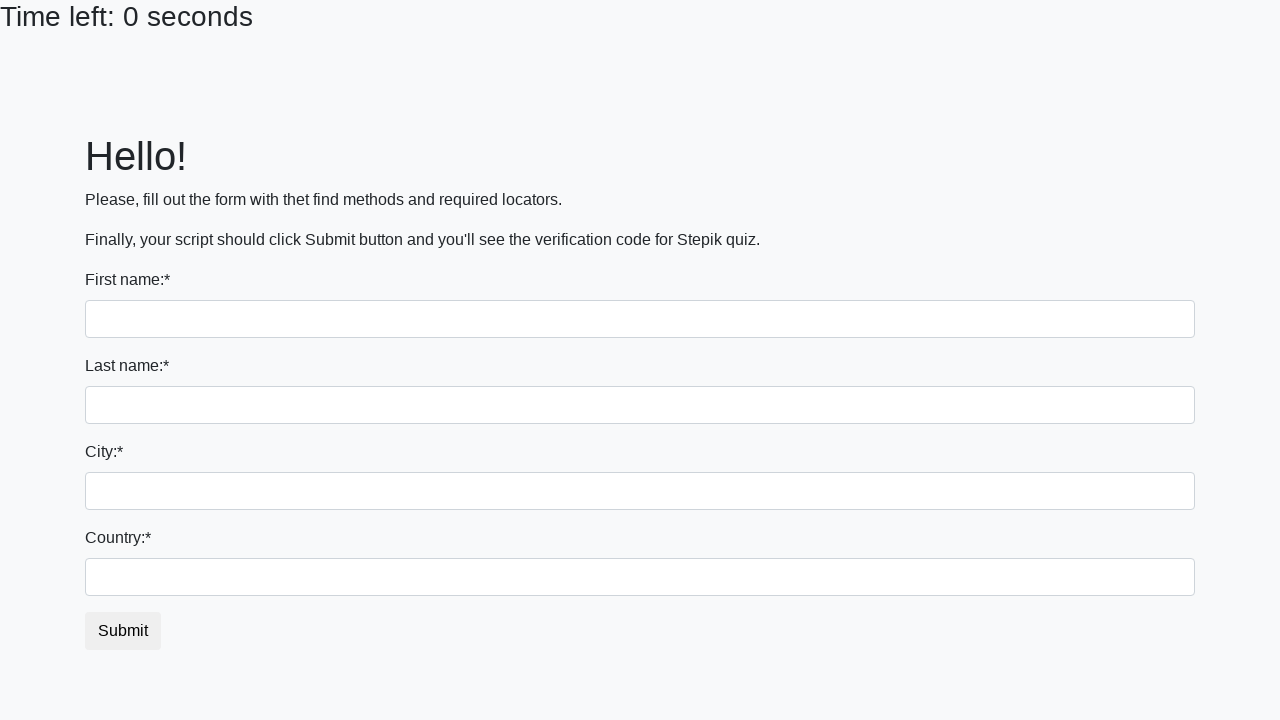